Tests the date picker calendar on Delta Airlines website by clicking on the departure date field, navigating through months until March is found, and selecting the 15th day.

Starting URL: https://www.delta.com/

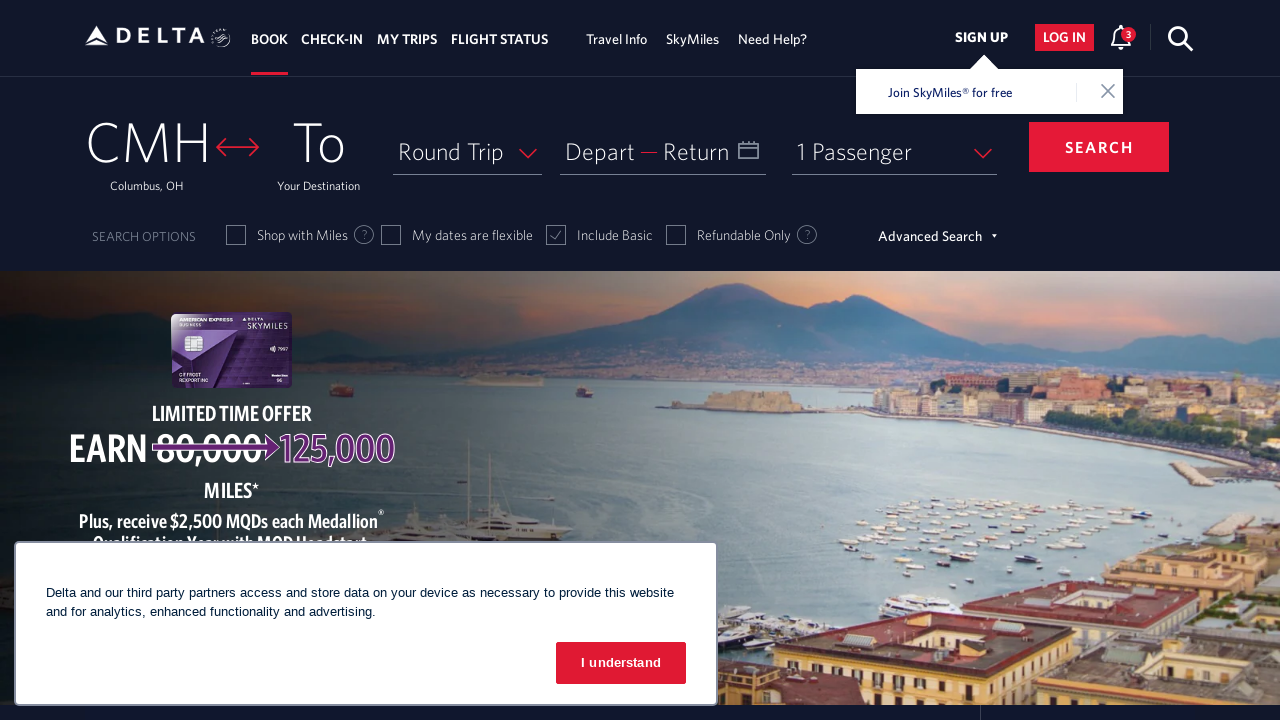

Clicked on departure date field to open calendar at (600, 151) on xpath=//span[text()='Depart']
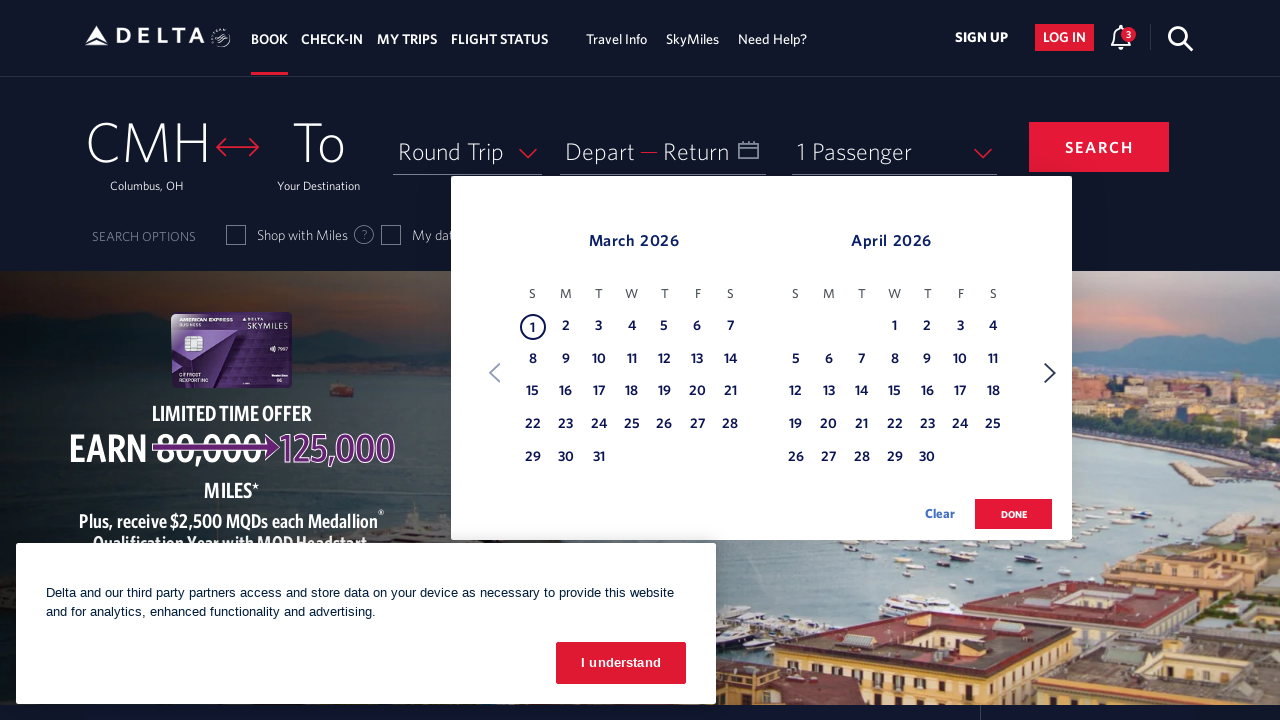

Calendar date picker loaded and visible
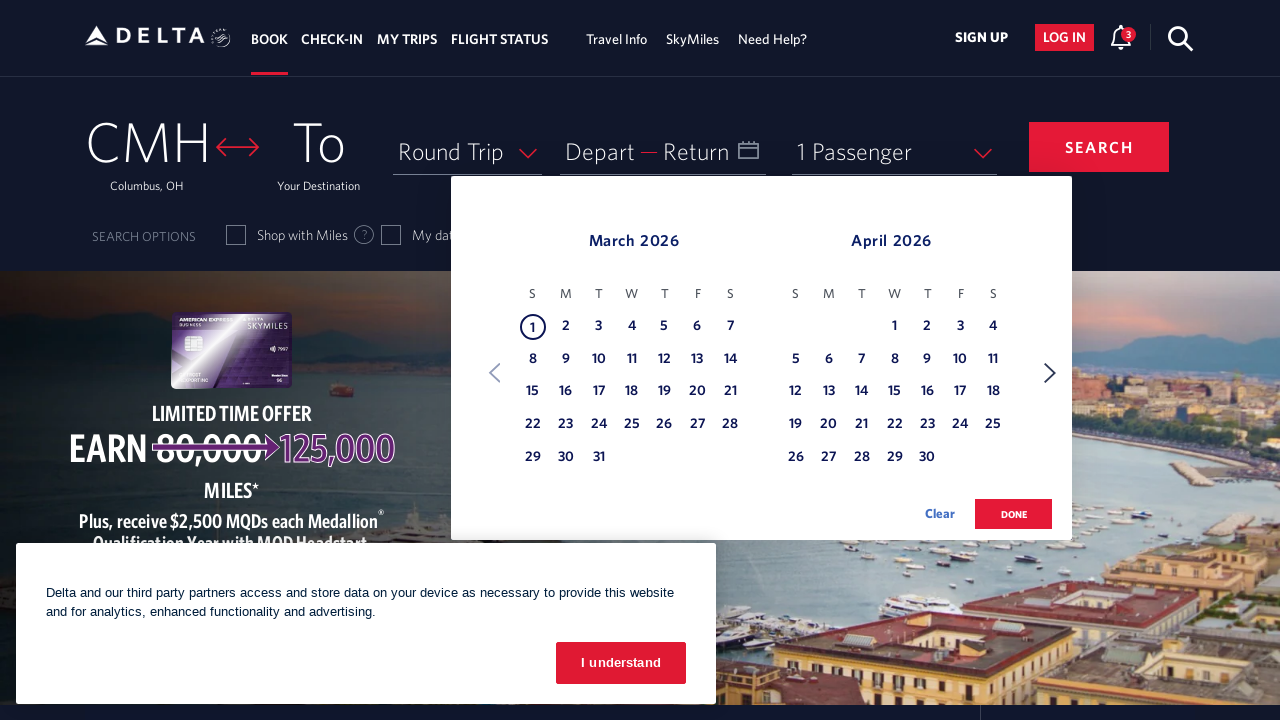

Found March in calendar and clicked on day 15 at (533, 392) on (//table[@class='dl-datepicker-calendar'])[1]/tbody/tr/td >> nth=21
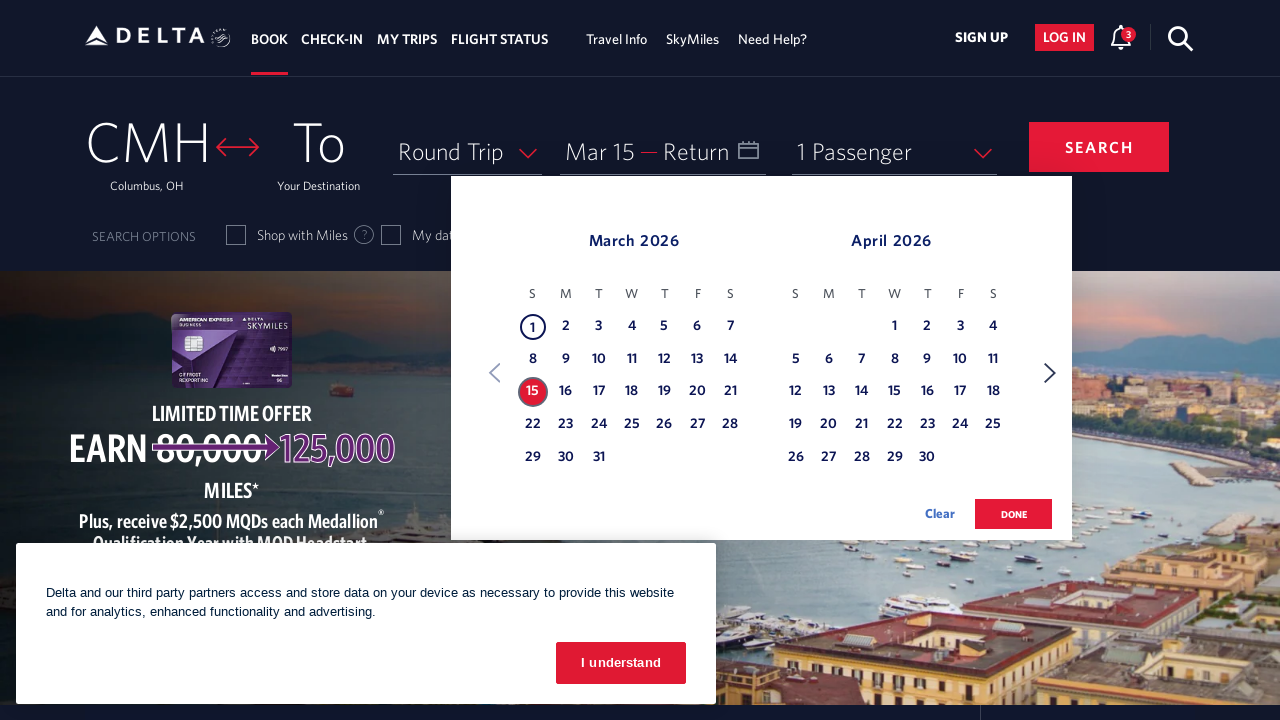

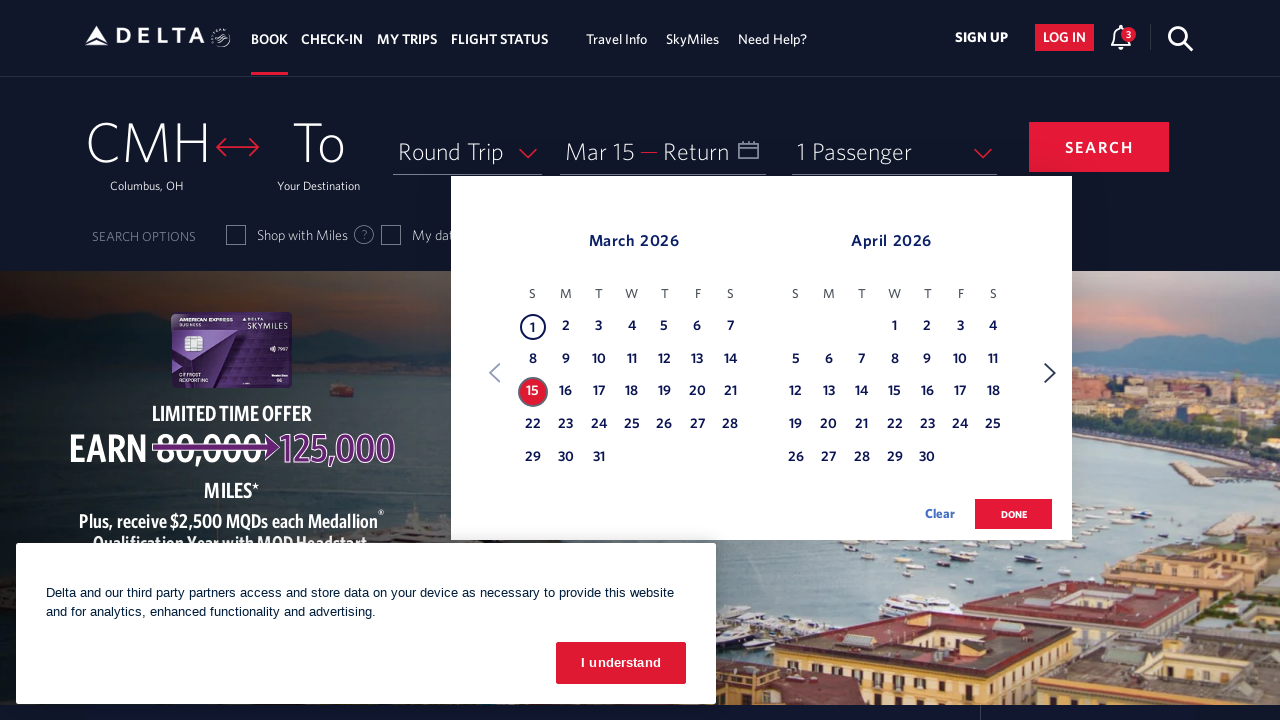